Tests a math exercise form by reading two numbers from the page, calculating their sum, selecting the sum value from a dropdown menu, and submitting the form.

Starting URL: https://suninjuly.github.io/selects1.html

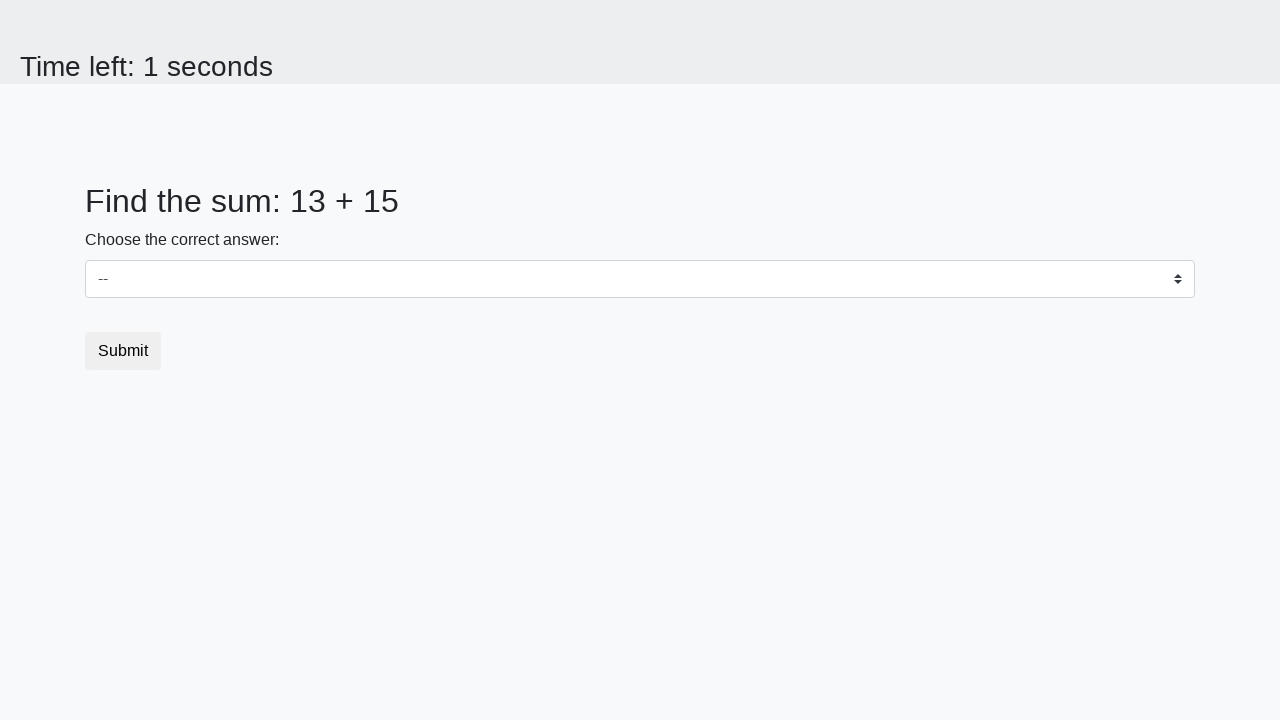

Read first number from span#num1
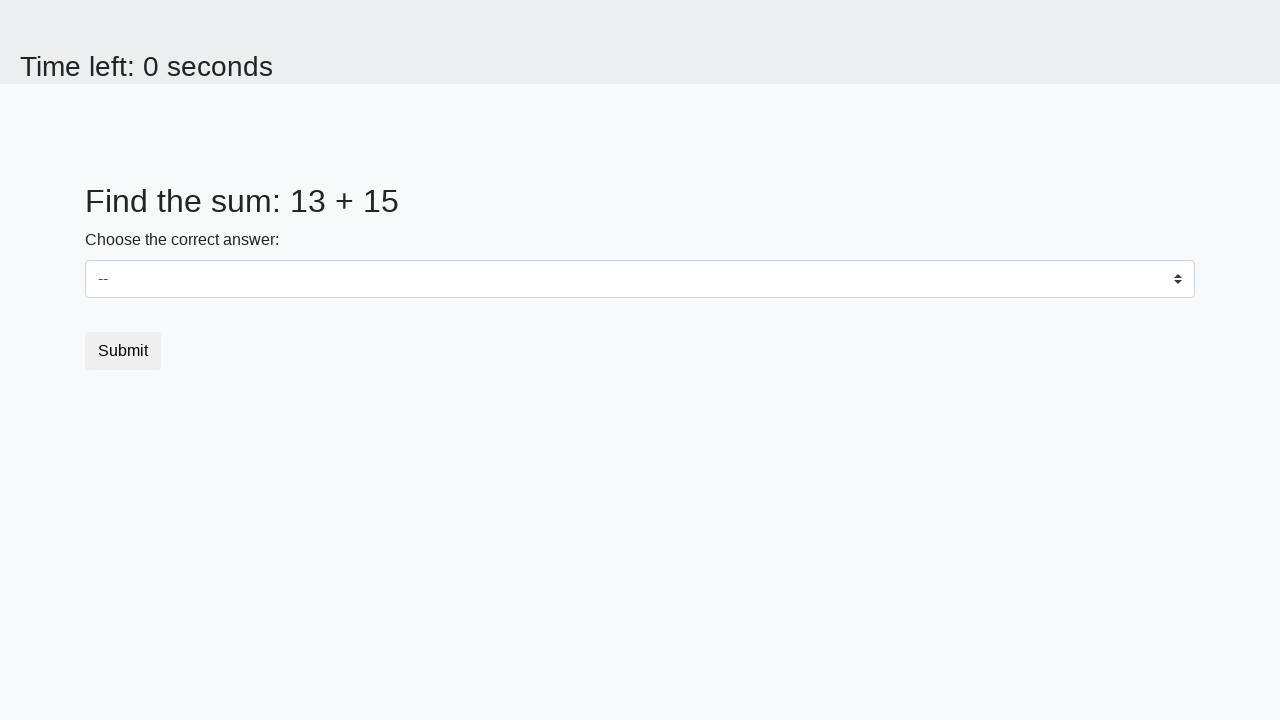

Read second number from span#num2
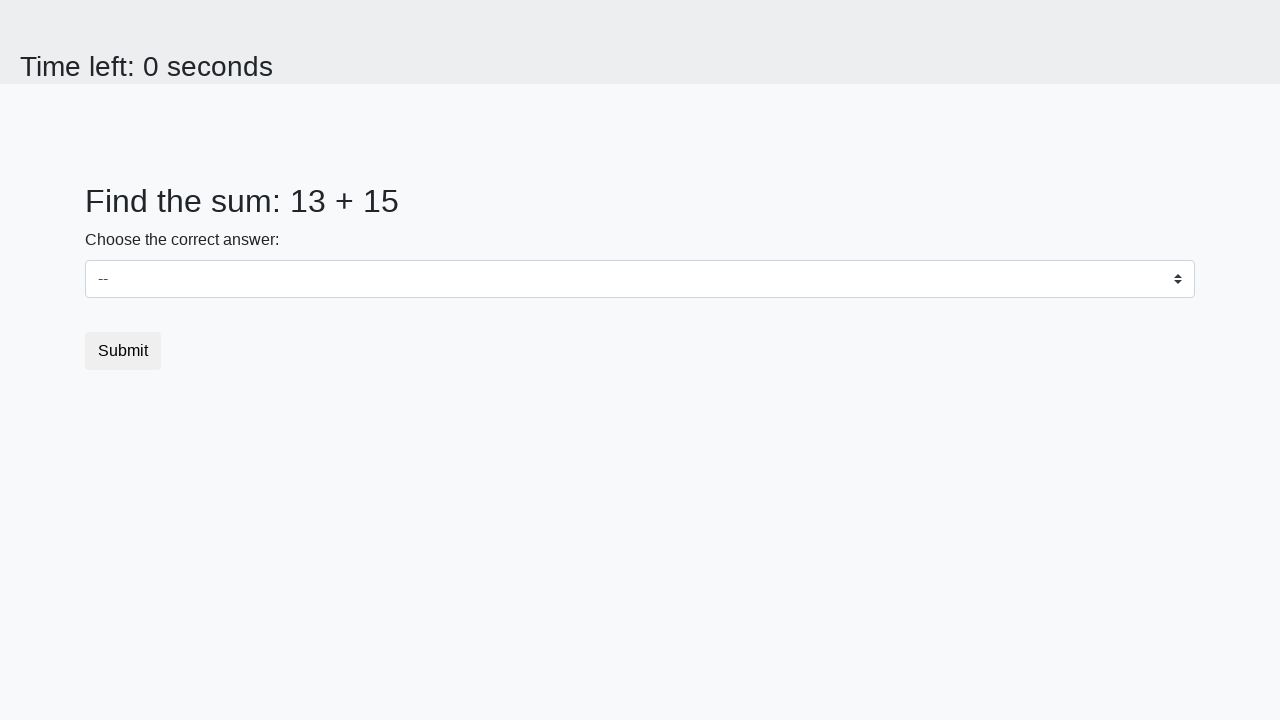

Calculated sum: 13 + 15 = 28
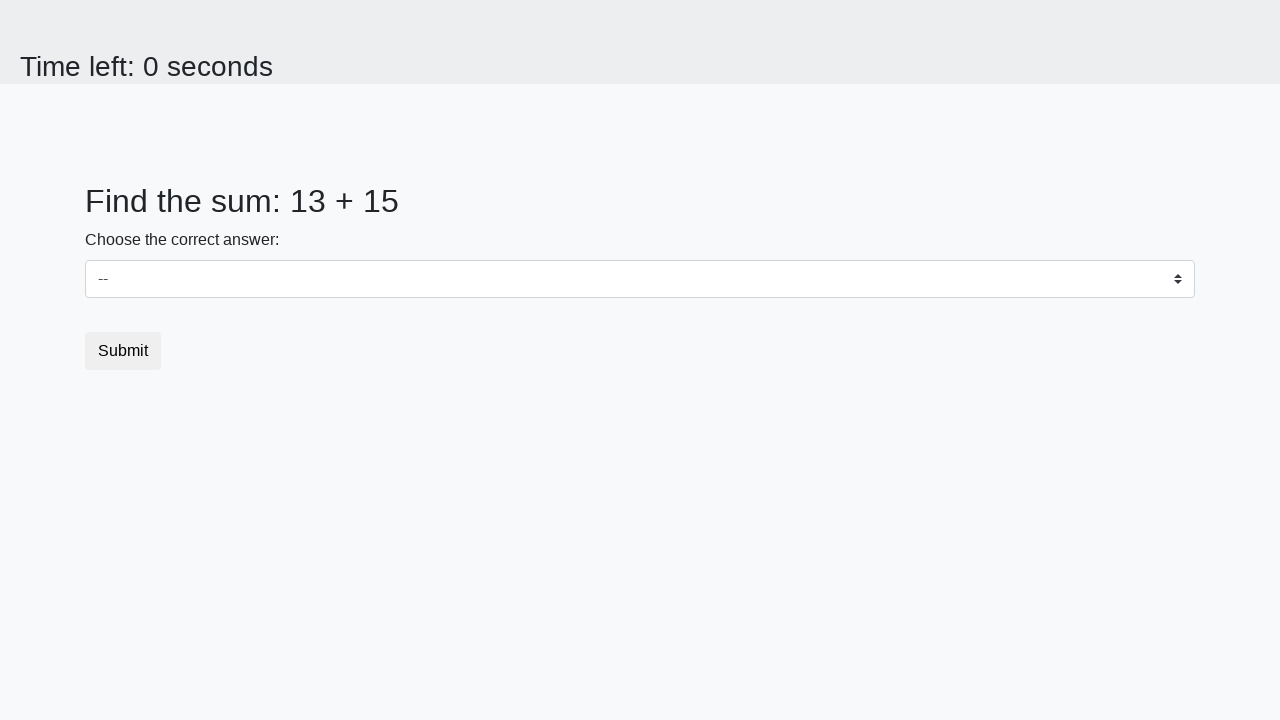

Selected sum value 28 from dropdown menu on select
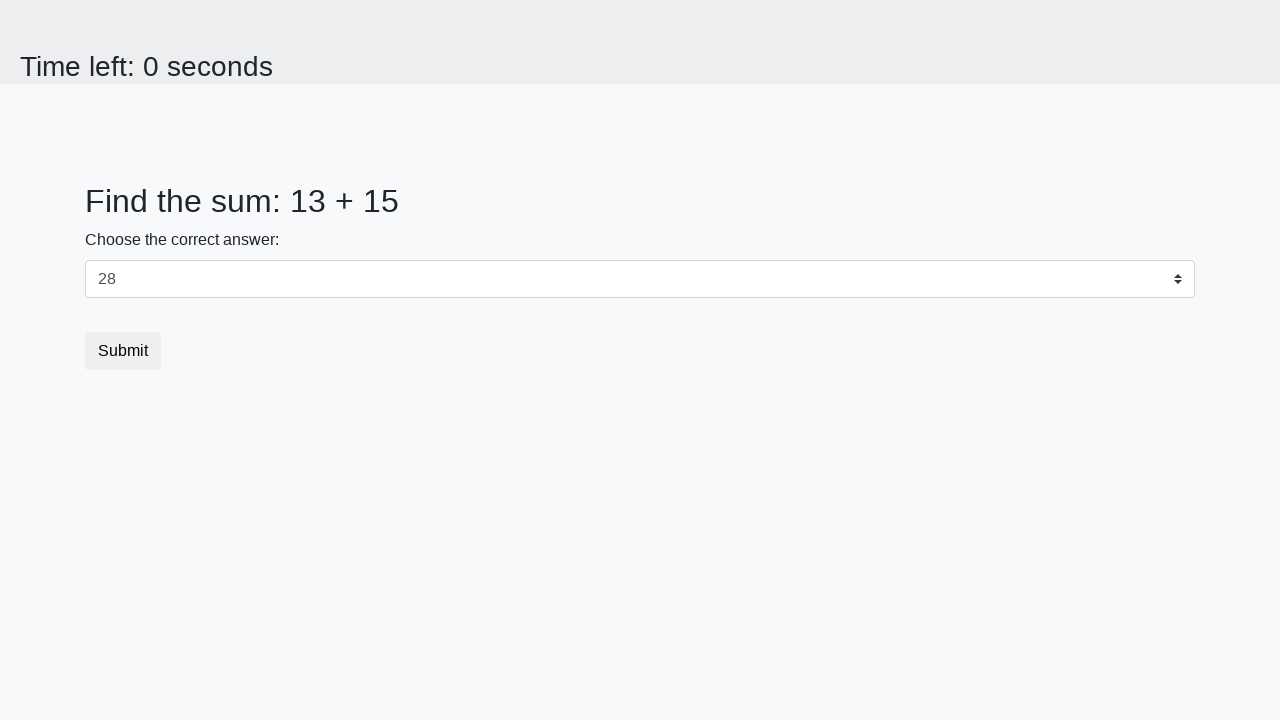

Clicked submit button at (123, 351) on button.btn
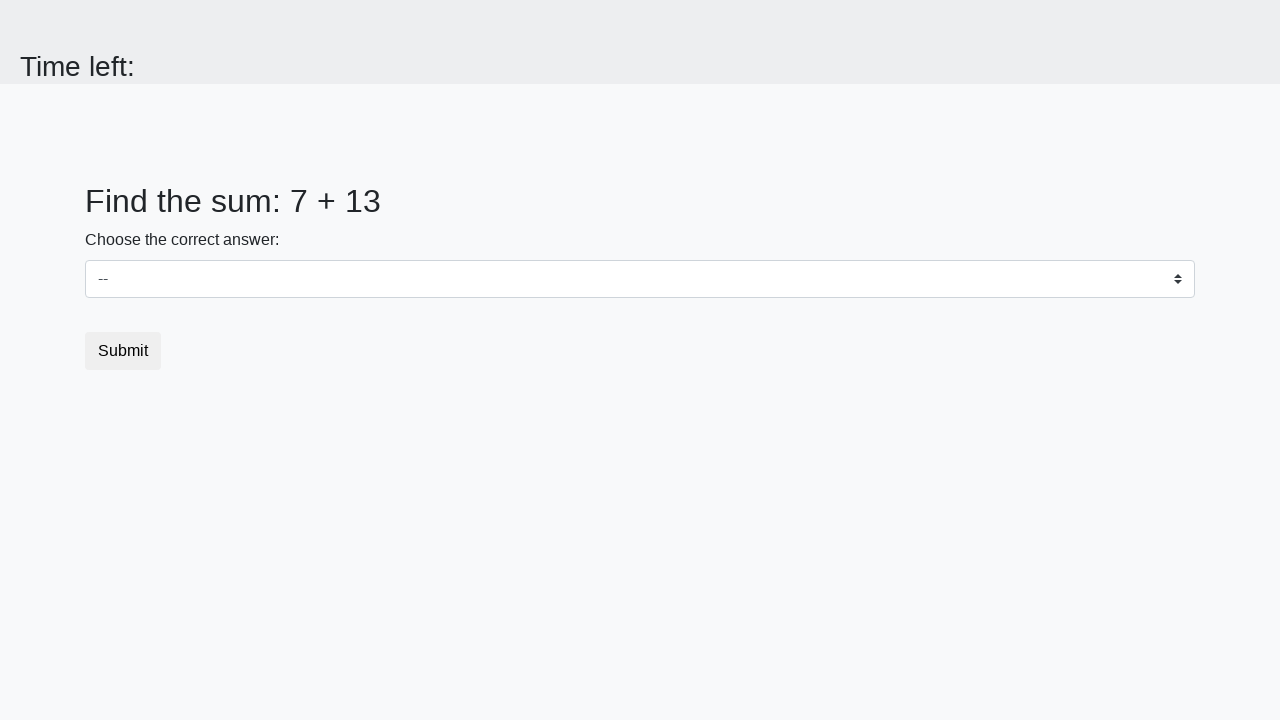

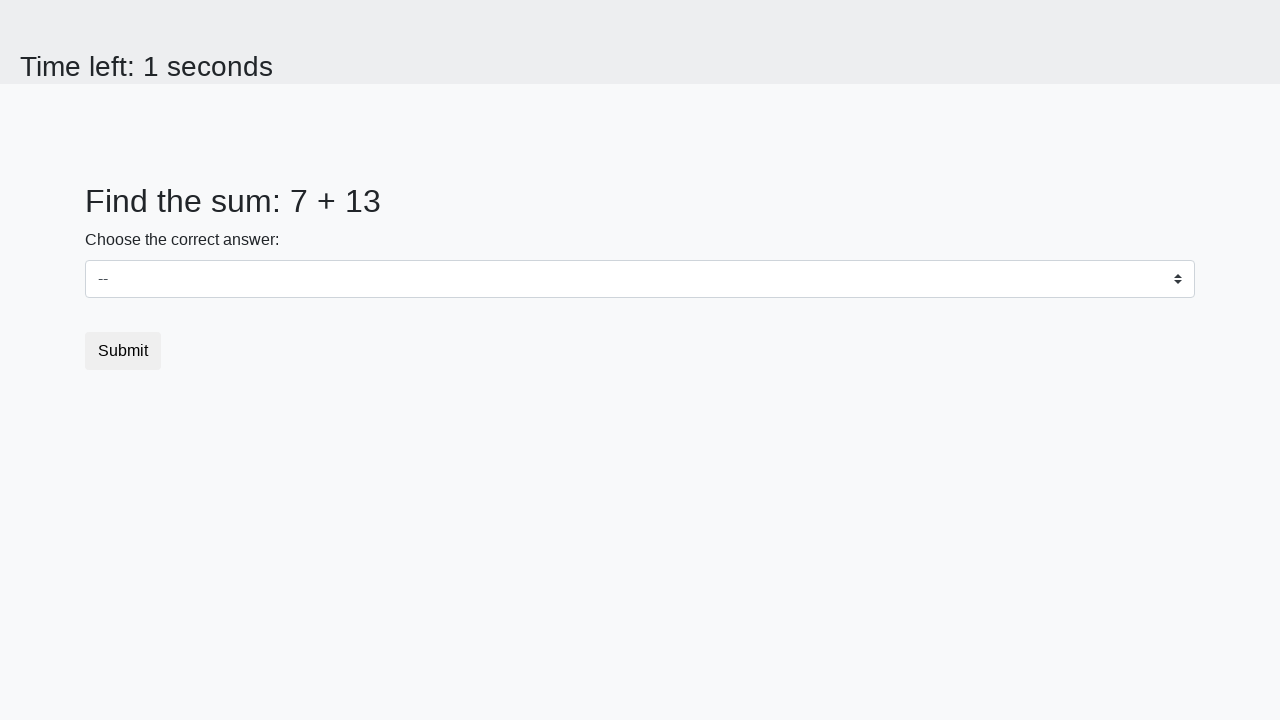